Tests navigation to Python documentation by clicking Get Started, hovering on Node.js dropdown, and selecting Python

Starting URL: https://playwright.dev/

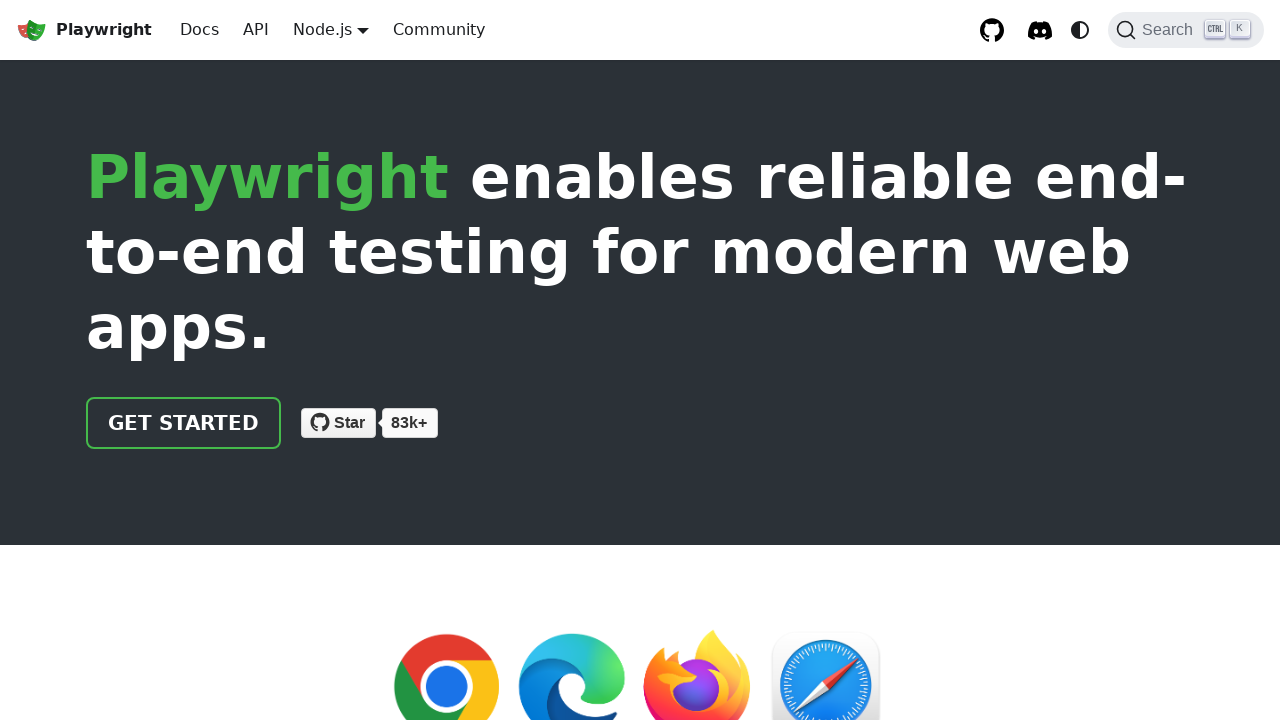

Clicked Get Started button at (184, 423) on a.getStarted_Sjon, a:has-text('Get started')
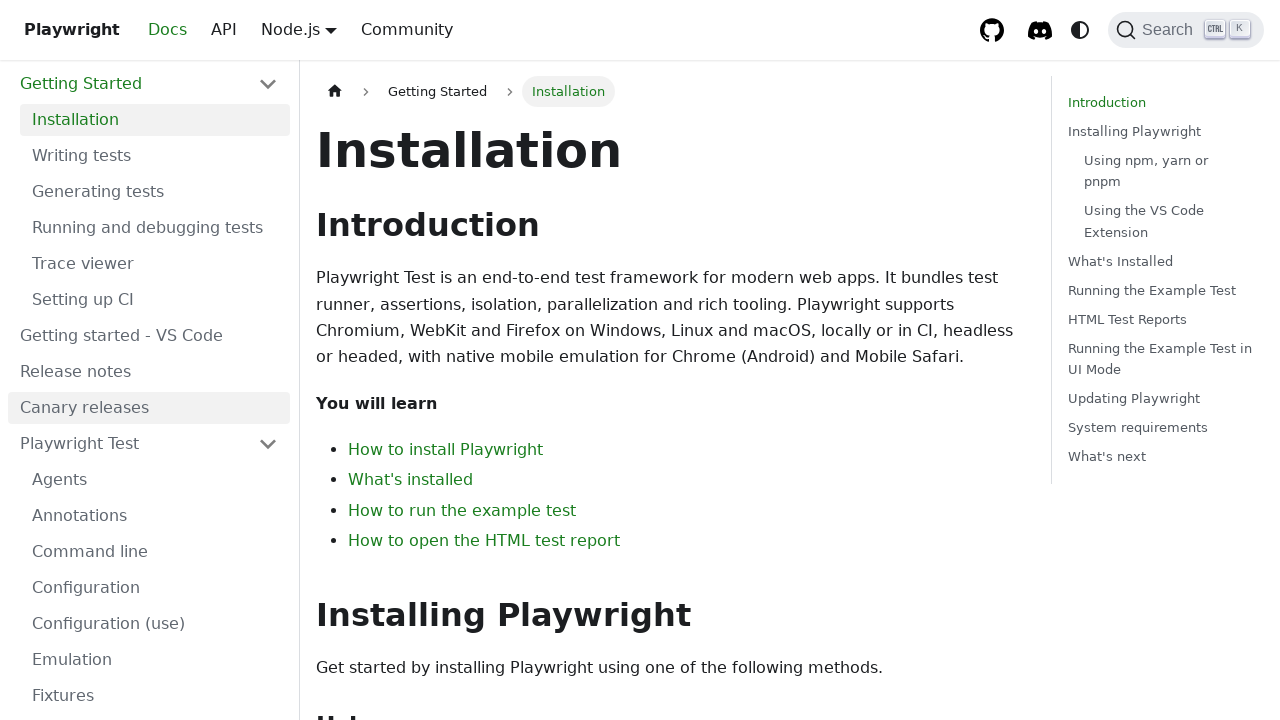

Navigated to intro page
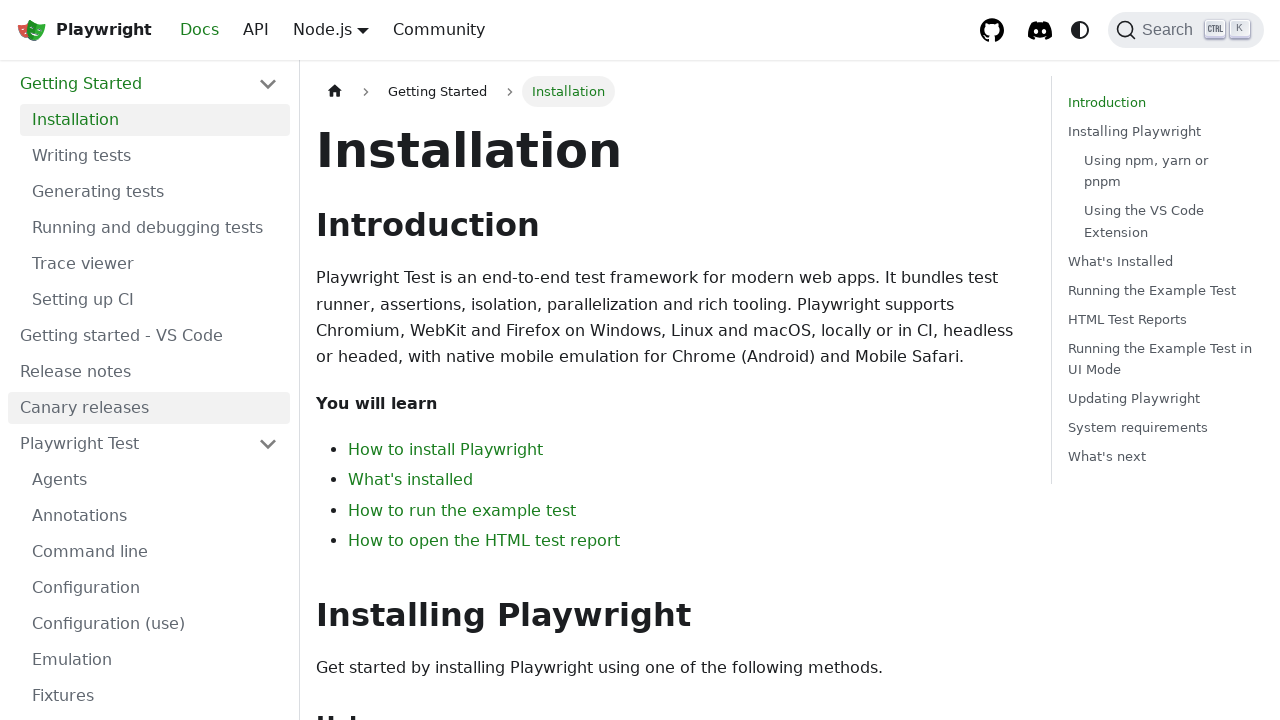

Hovered over Node.js dropdown to reveal language options at (322, 29) on a.navbar__link:has-text('Node.js'), button:has-text('Node.js')
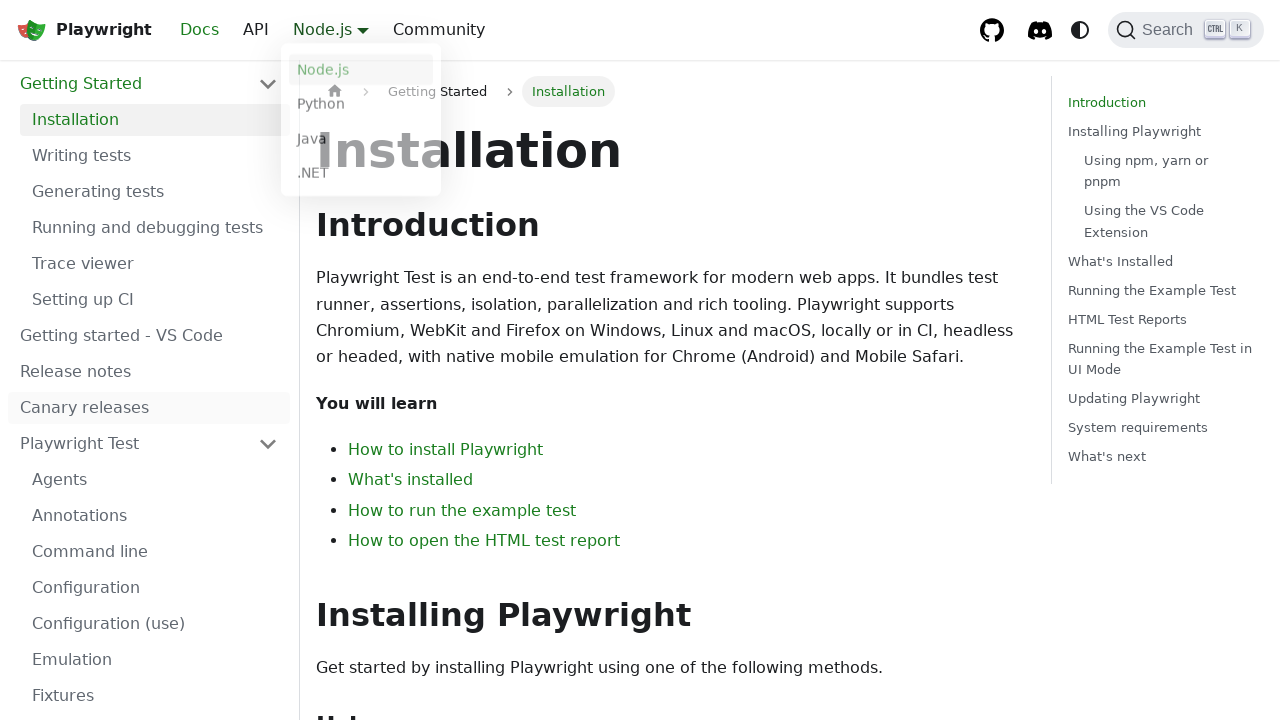

Selected Python from language dropdown at (361, 108) on a:has-text('Python')
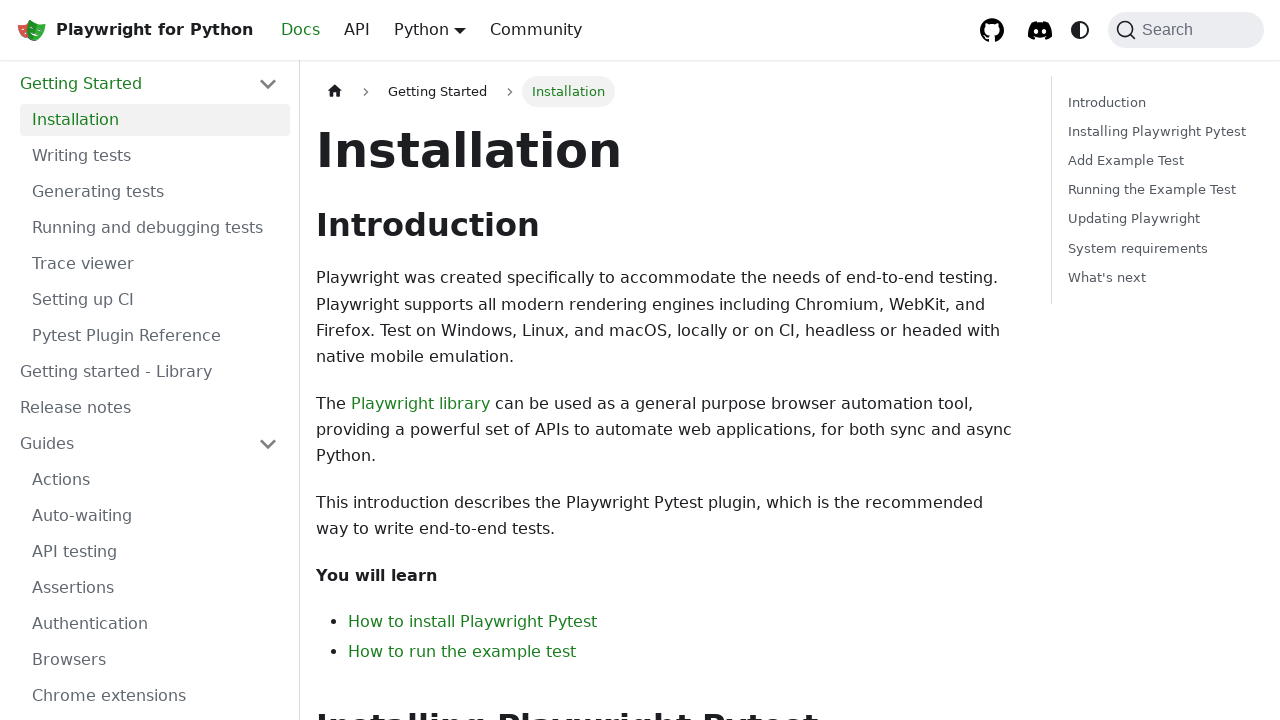

PyPI installation instruction (pip install) is visible on Python documentation page
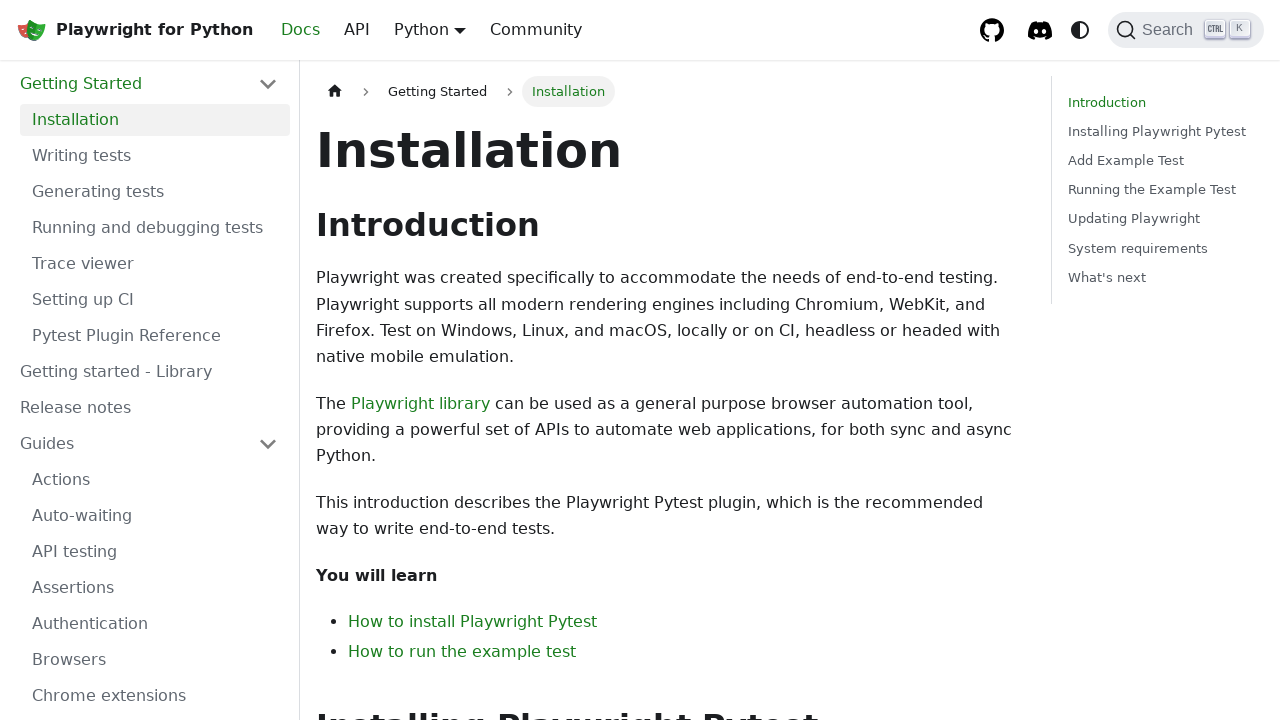

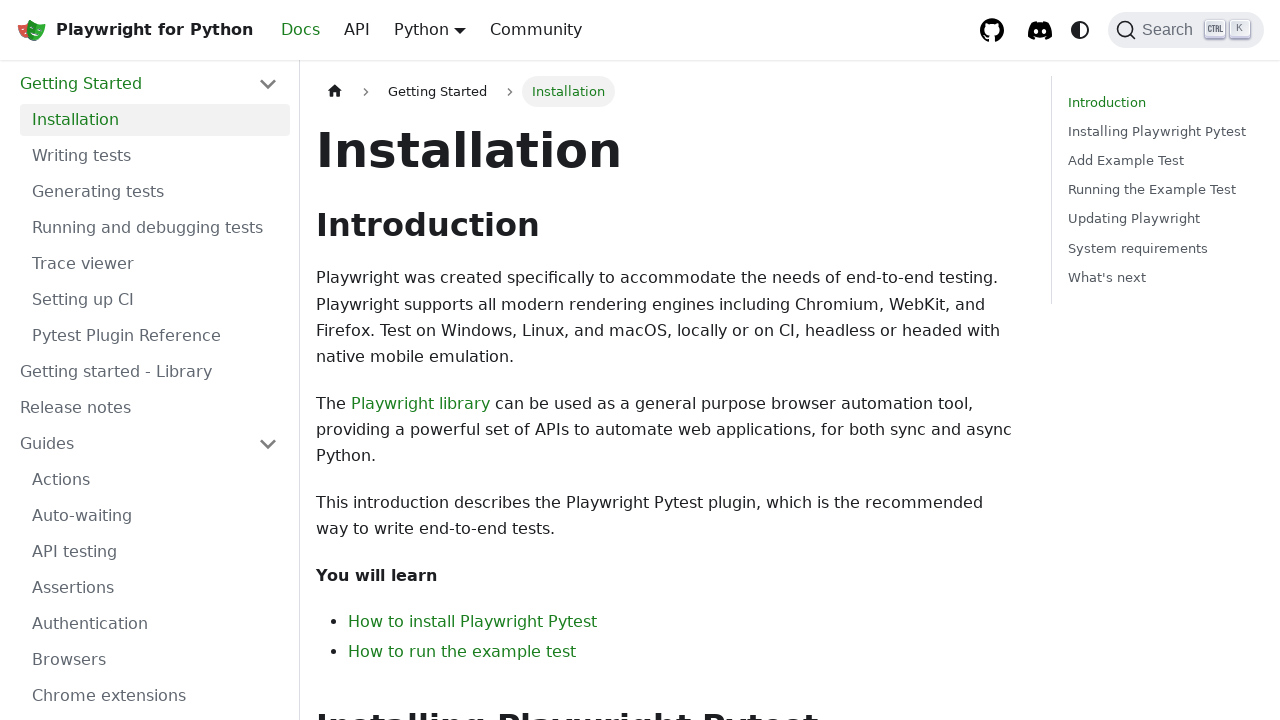